Tests checking multiple checkboxes at once and verifying they are all checked

Starting URL: https://the-internet.herokuapp.com/checkboxes

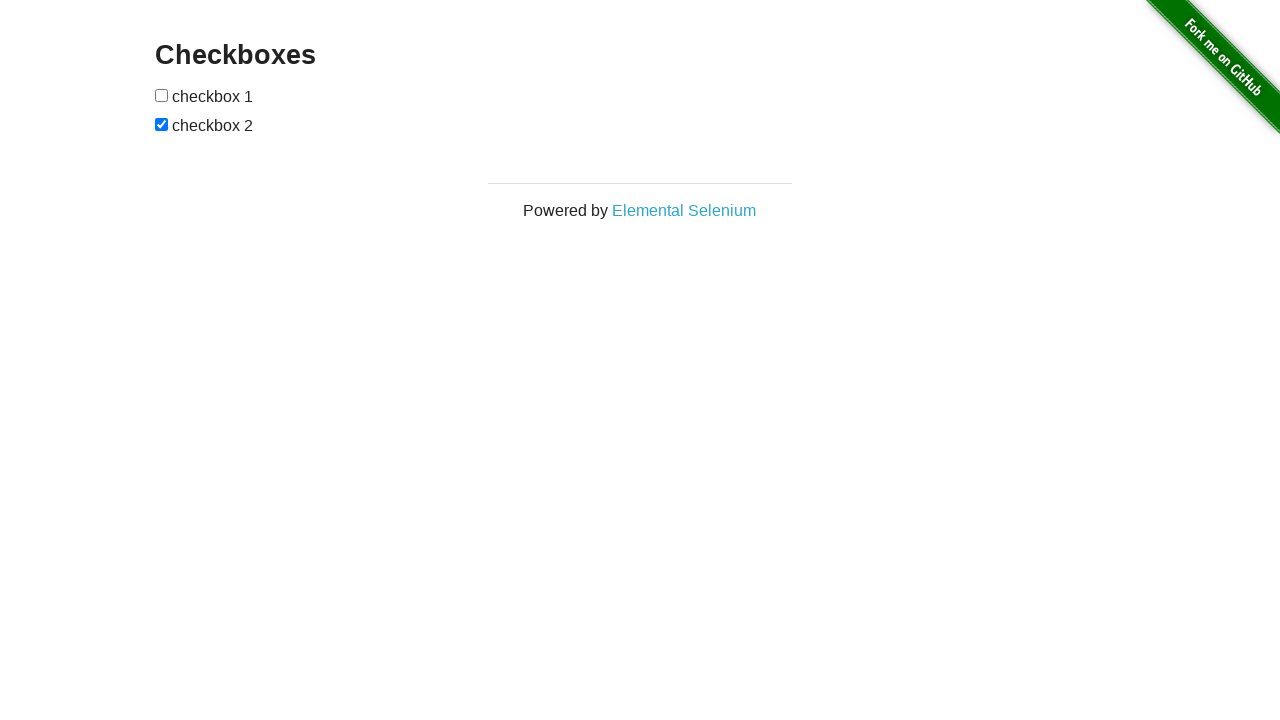

Checked checkbox 1 at (162, 95) on [type="checkbox"] >> nth=0
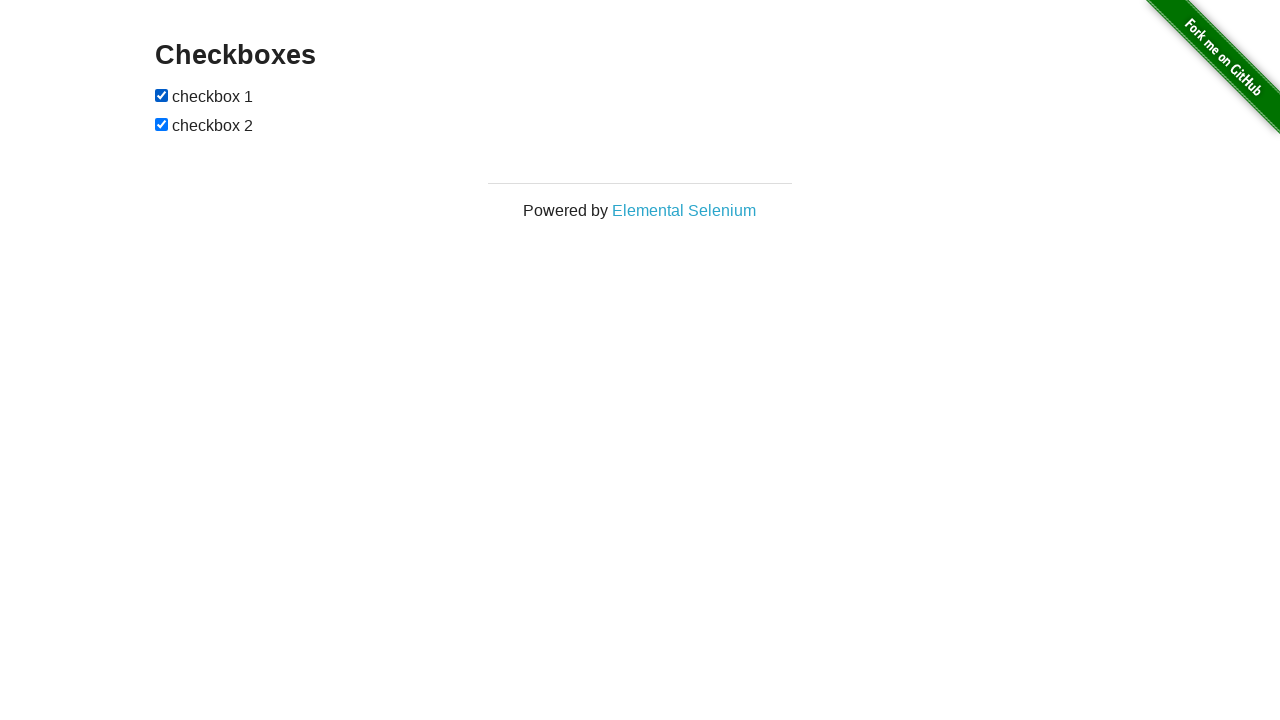

Checked checkbox 2 on [type="checkbox"] >> nth=1
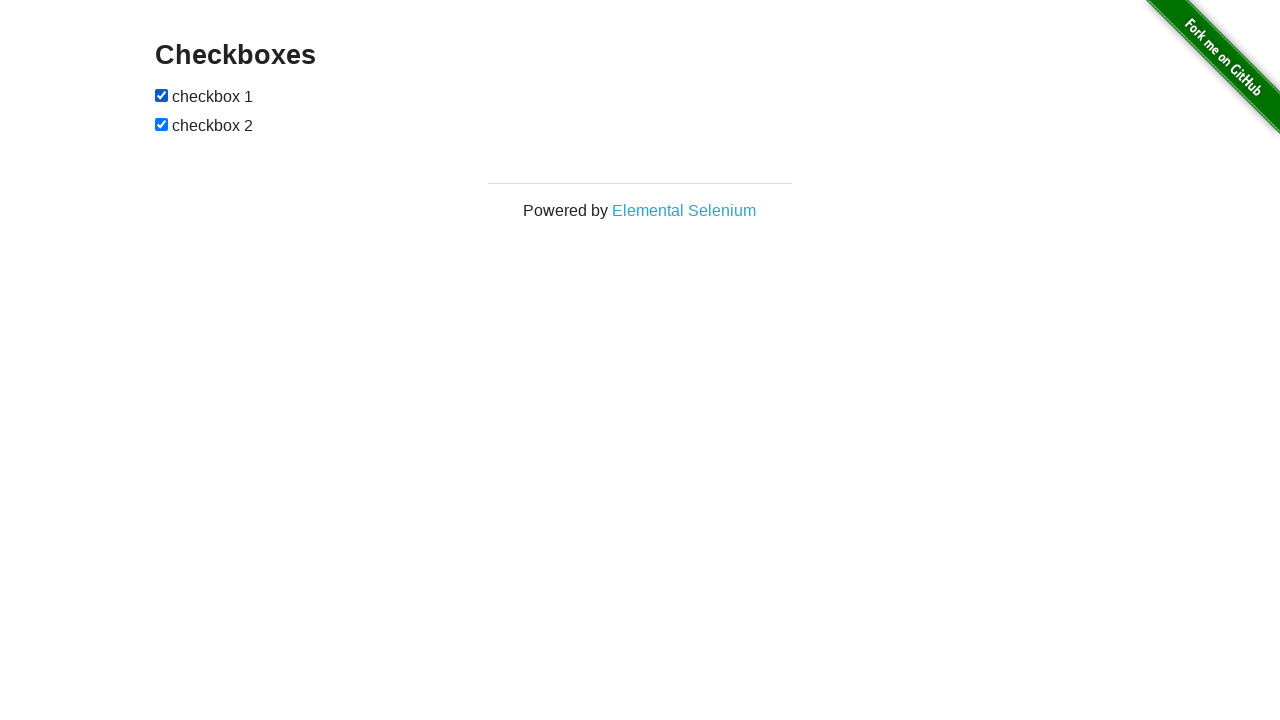

Verified checkbox 1 is checked
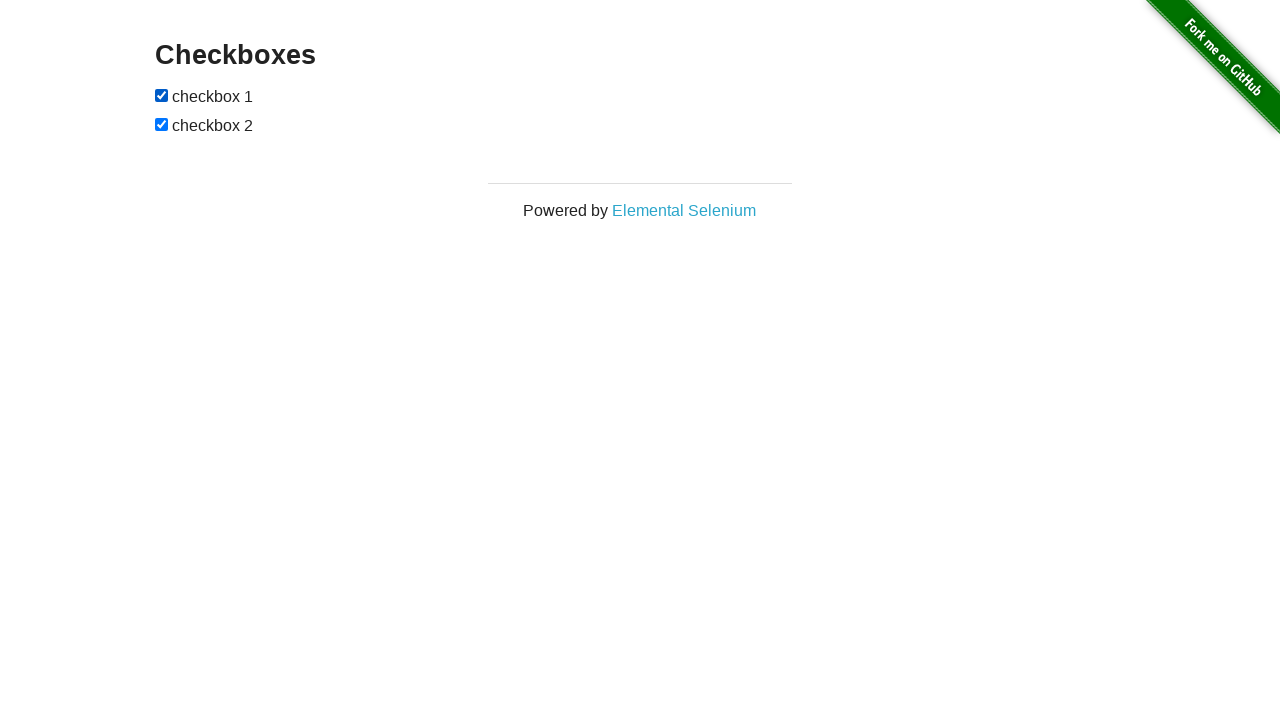

Verified checkbox 2 is checked
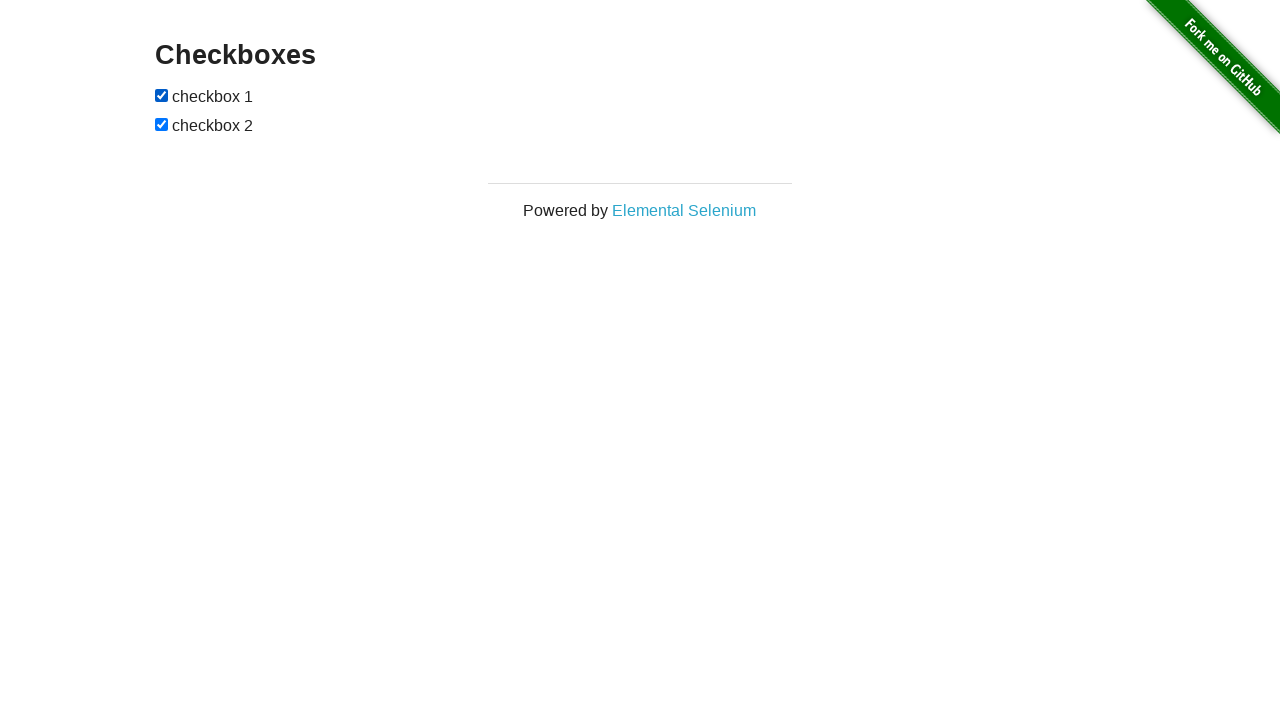

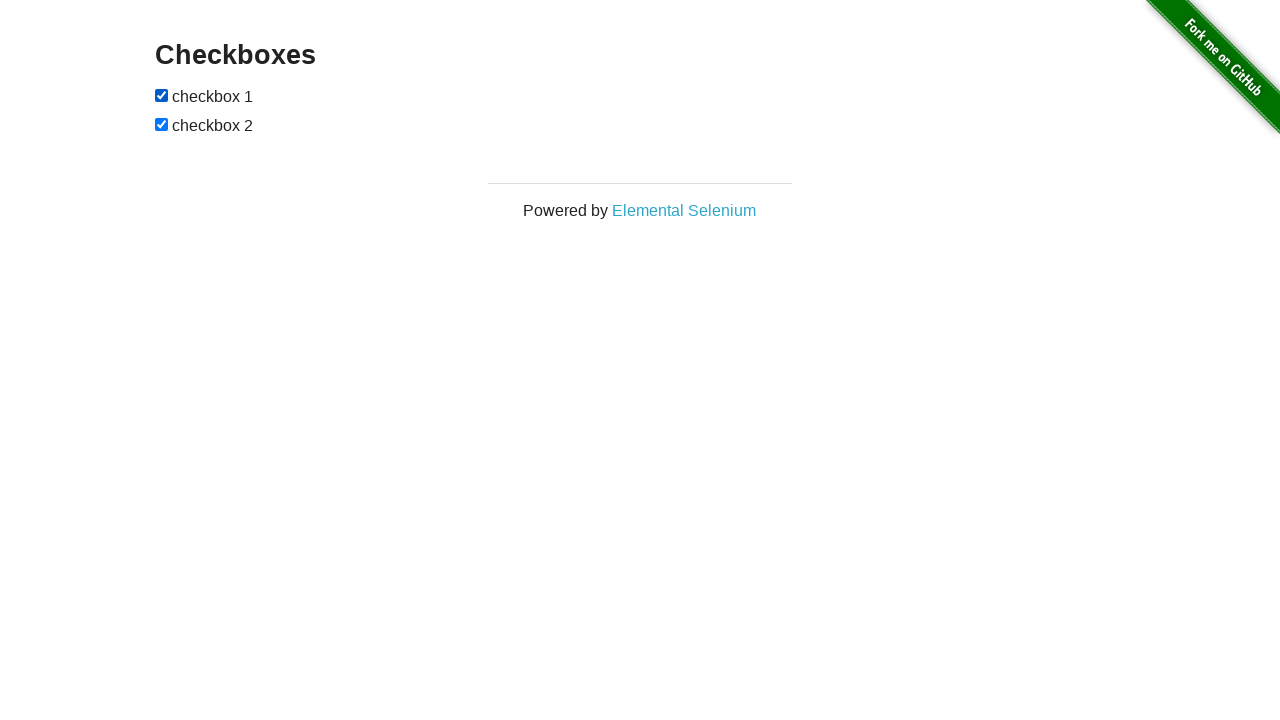